Navigates to QA.com website and verifies that the page title matches the expected training site title

Starting URL: https://www.qa.com/

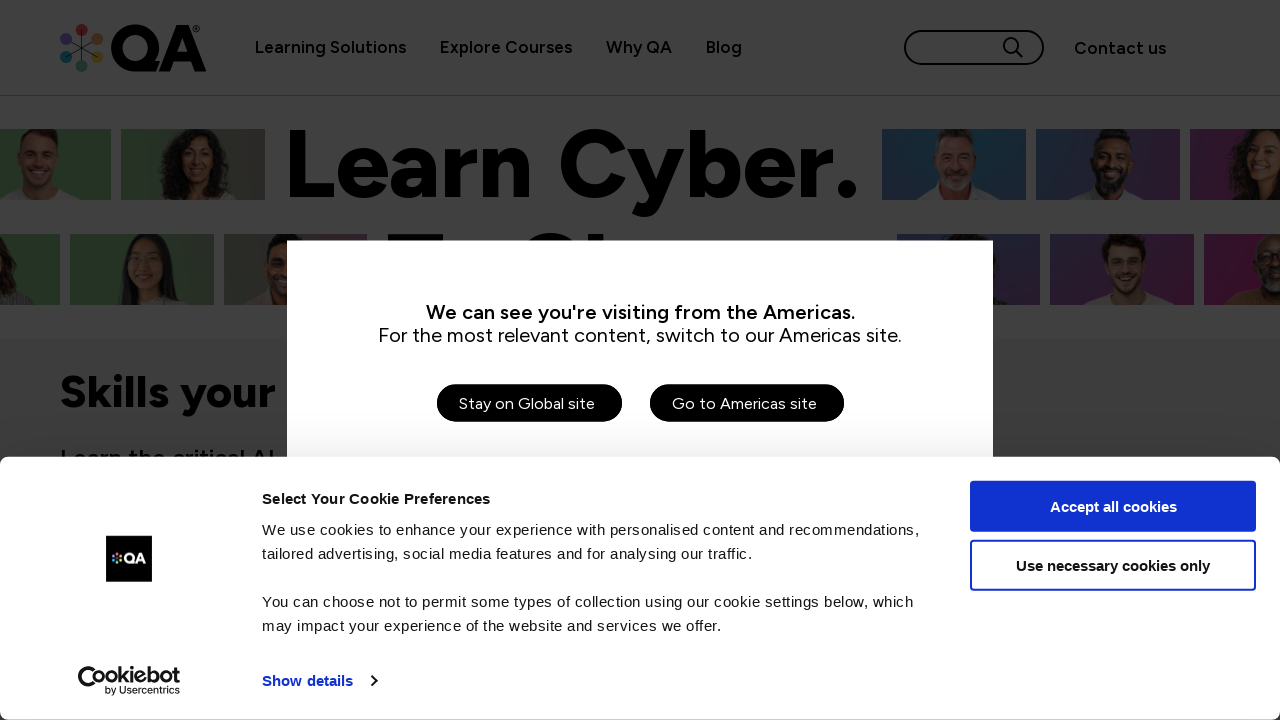

Waited for page to reach domcontentloaded state
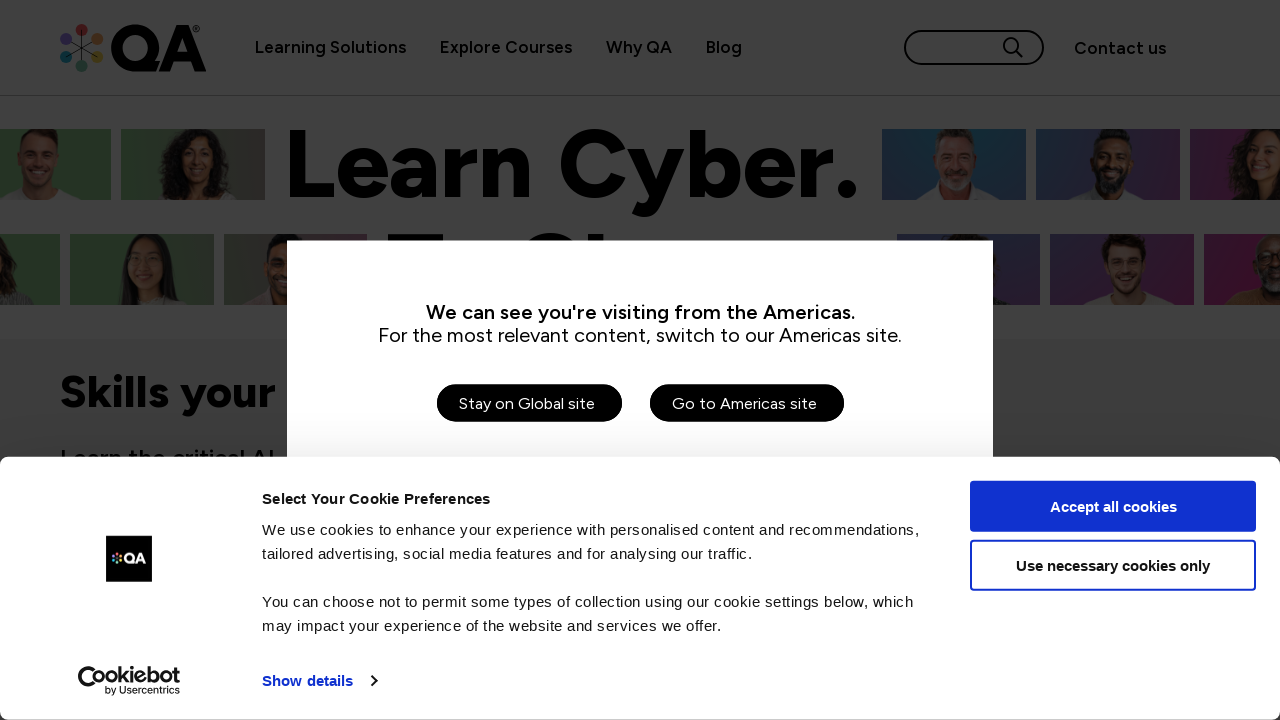

Retrieved page title: QA | Tech Training, Courses & Apprenticeships |
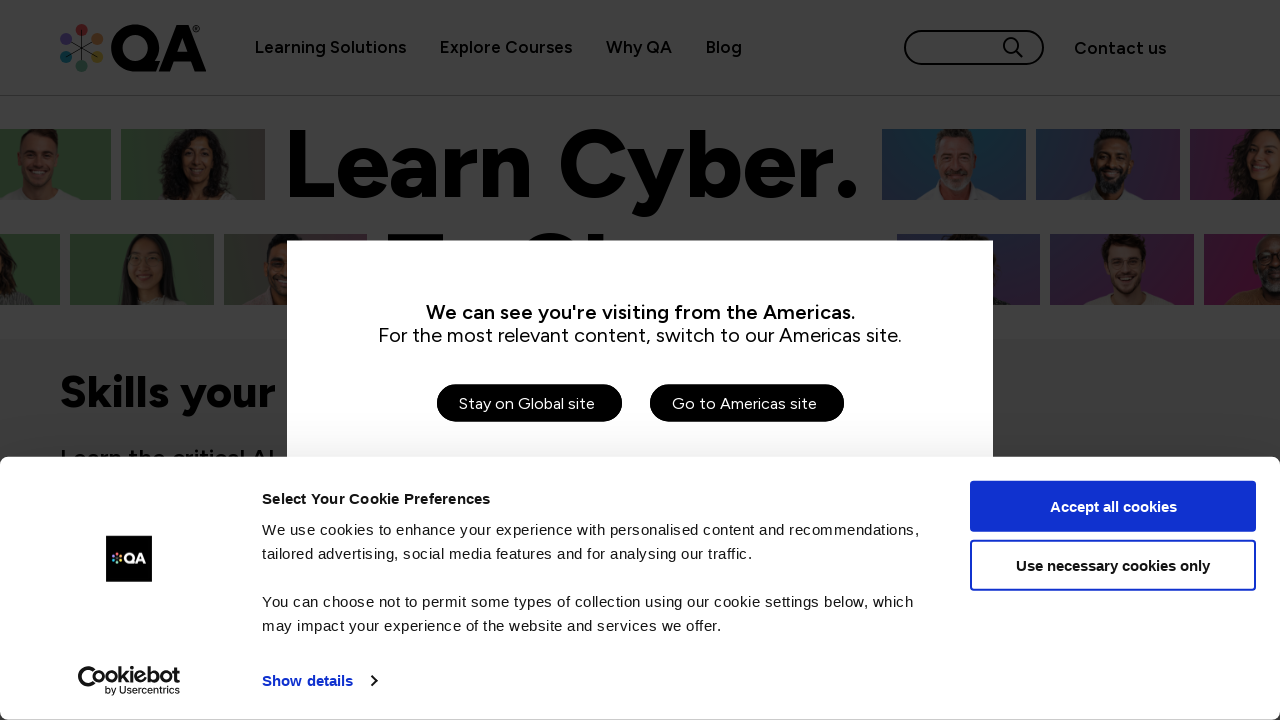

Verified that page title contains 'QA' or 'Training'
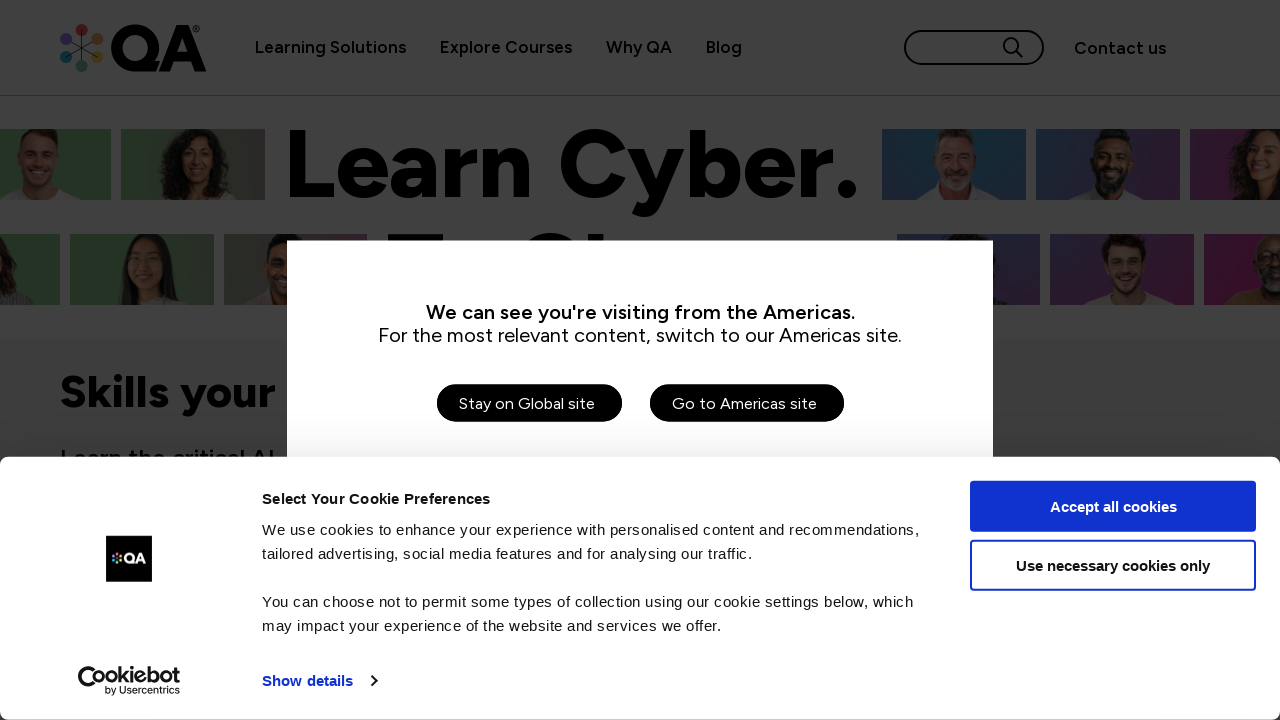

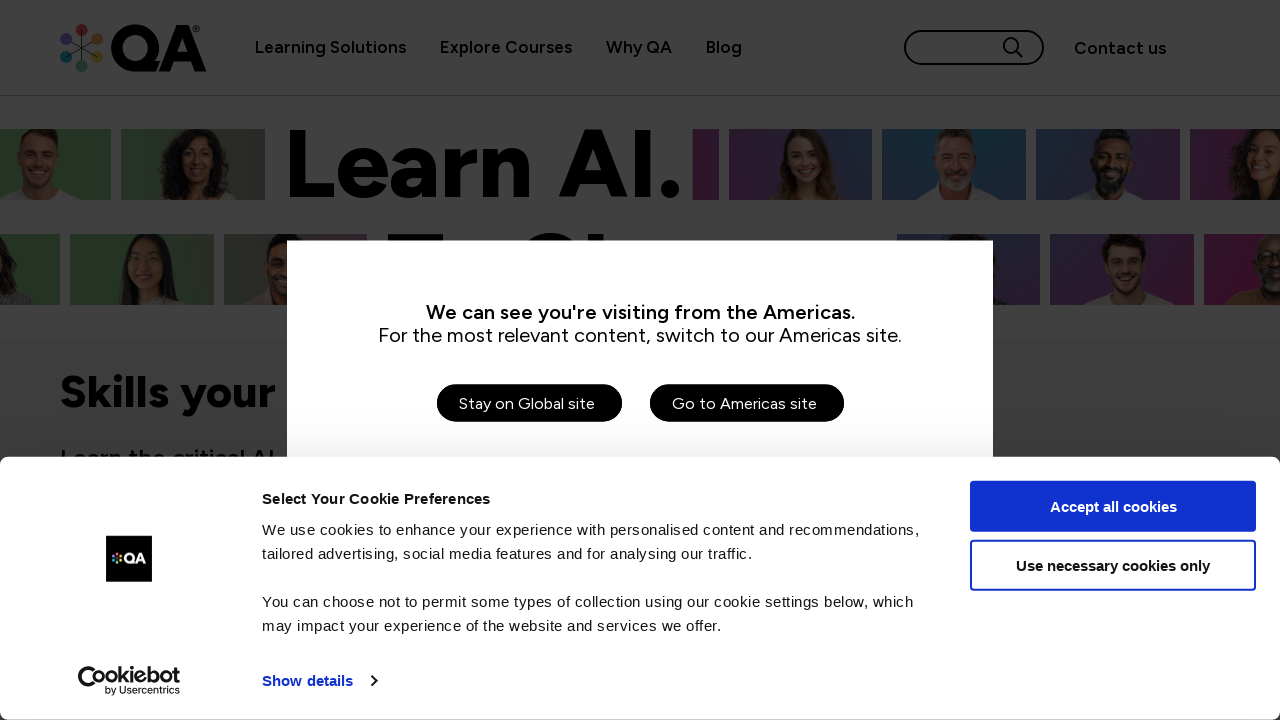